Tests the percent calculator with zero percent (0% of 50), expecting result of 0

Starting URL: http://www.calculator.net/

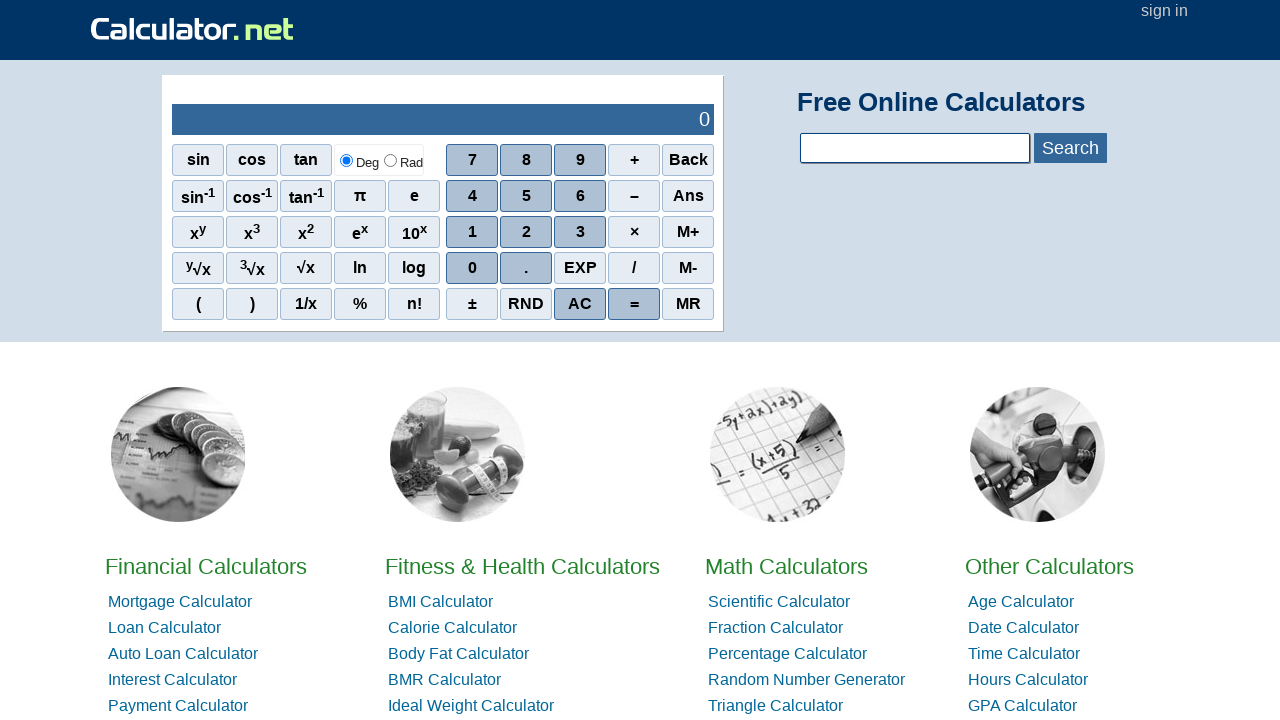

Clicked on Math Calculators at (786, 566) on xpath=//*[@id='homelistwrap']/div[3]/div[2]/a
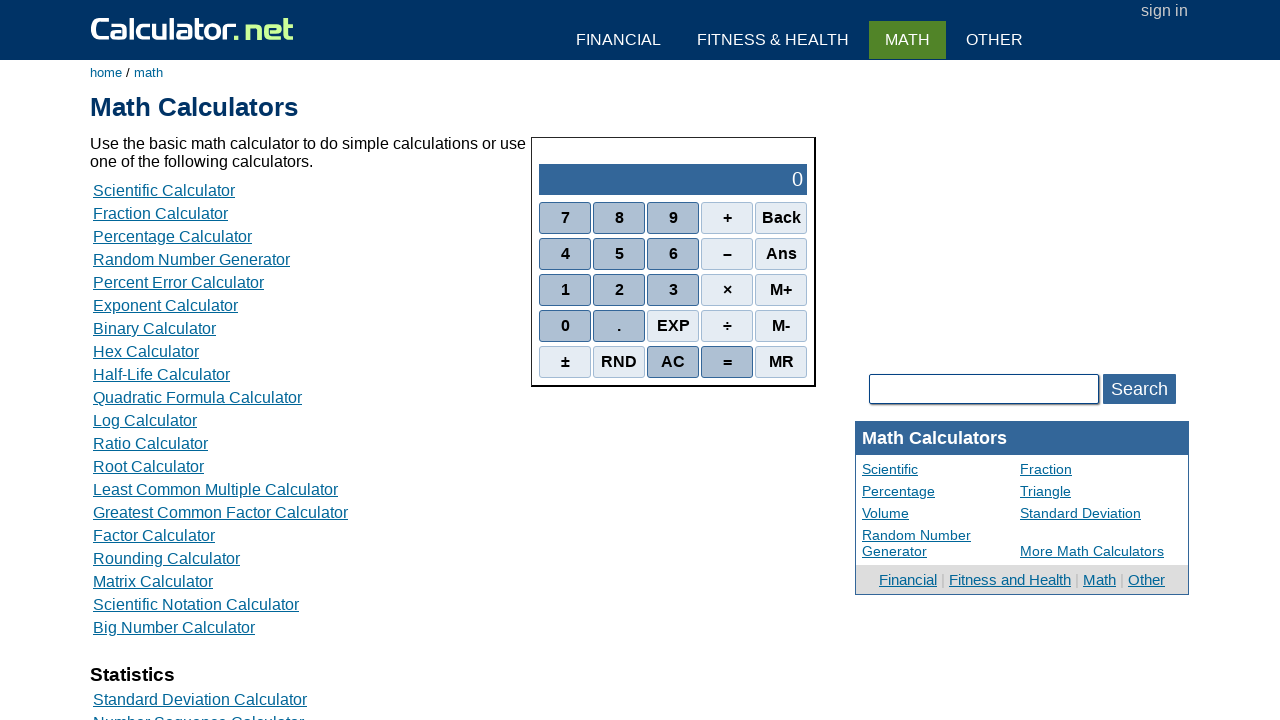

Clicked on Percent Calculators at (172, 236) on xpath=//*[@id='content']/table[2]/tbody/tr/td/div[3]/a
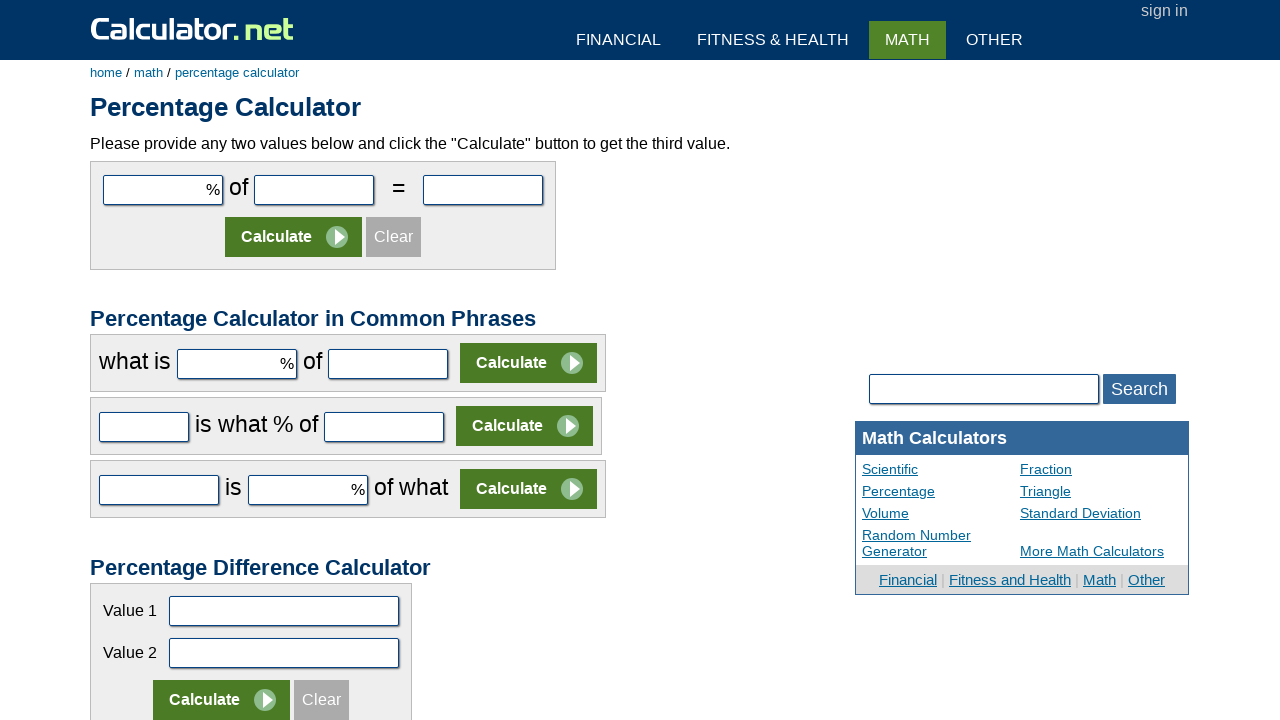

Entered 0 in the first number field on #cpar1
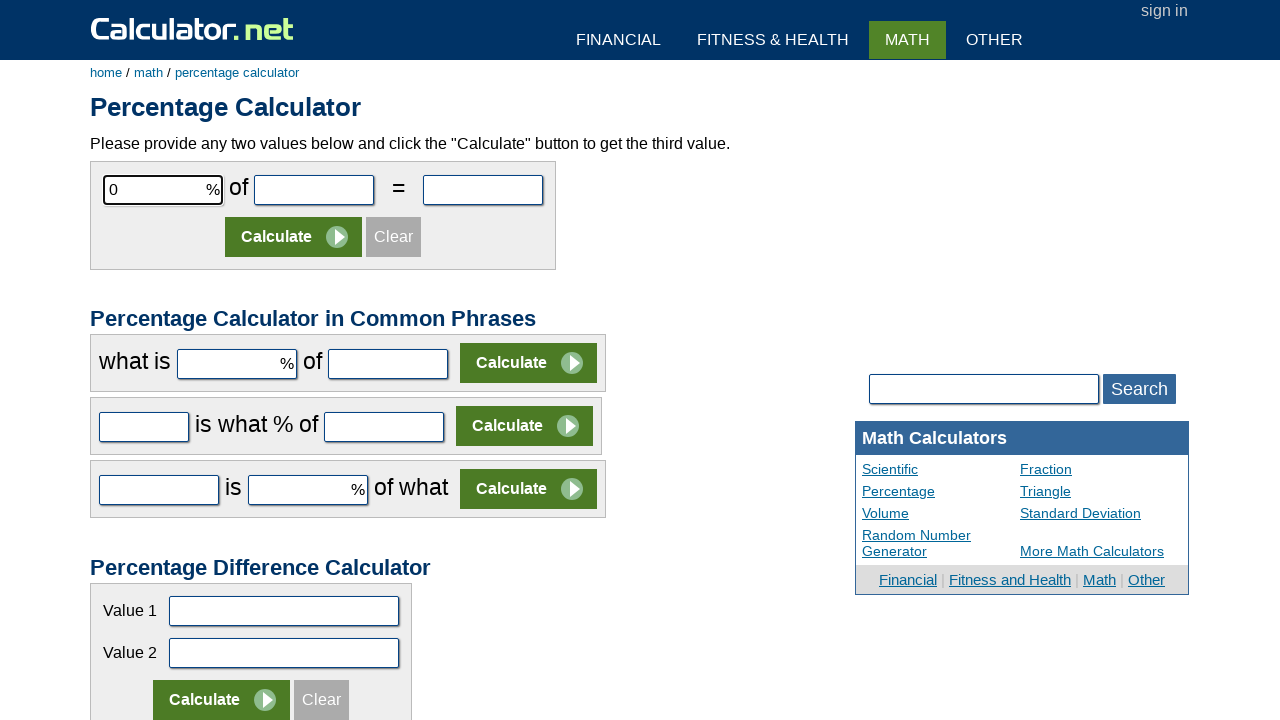

Entered 50 in the second number field on #cpar2
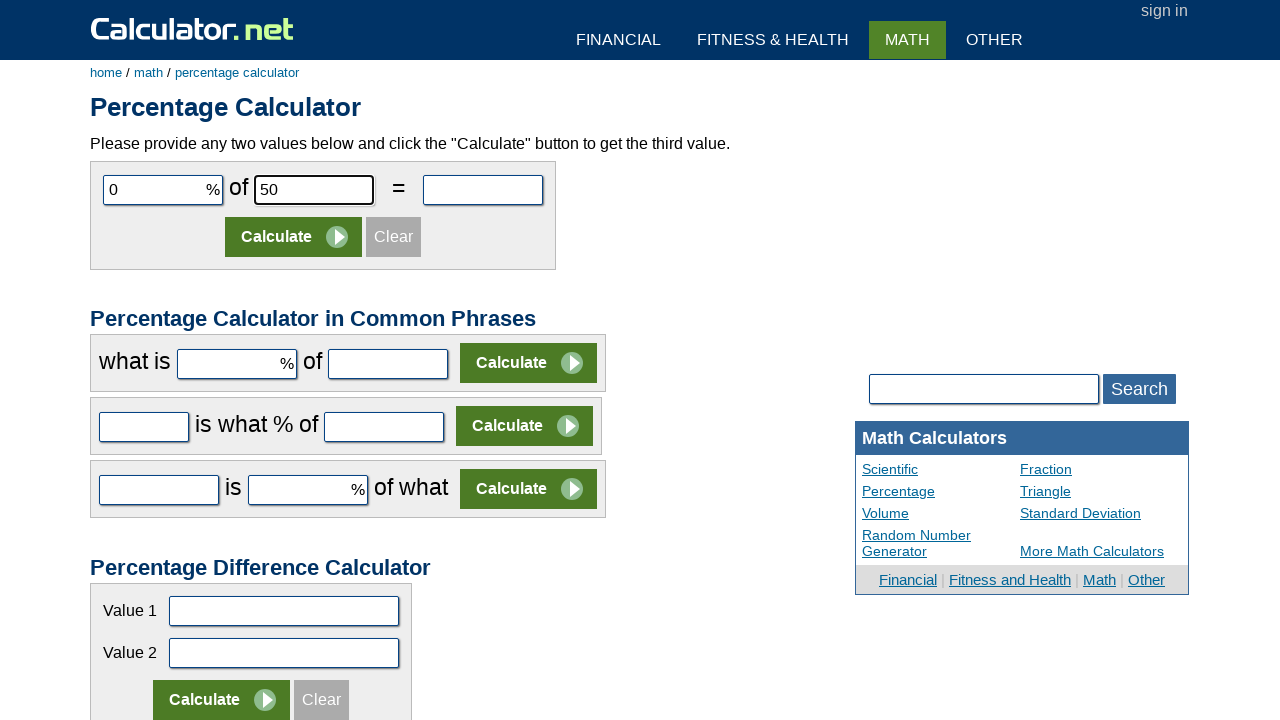

Clicked Calculate button at (294, 237) on xpath=//*[@id='content']/form[1]/table/tbody/tr[2]/td/input[2]
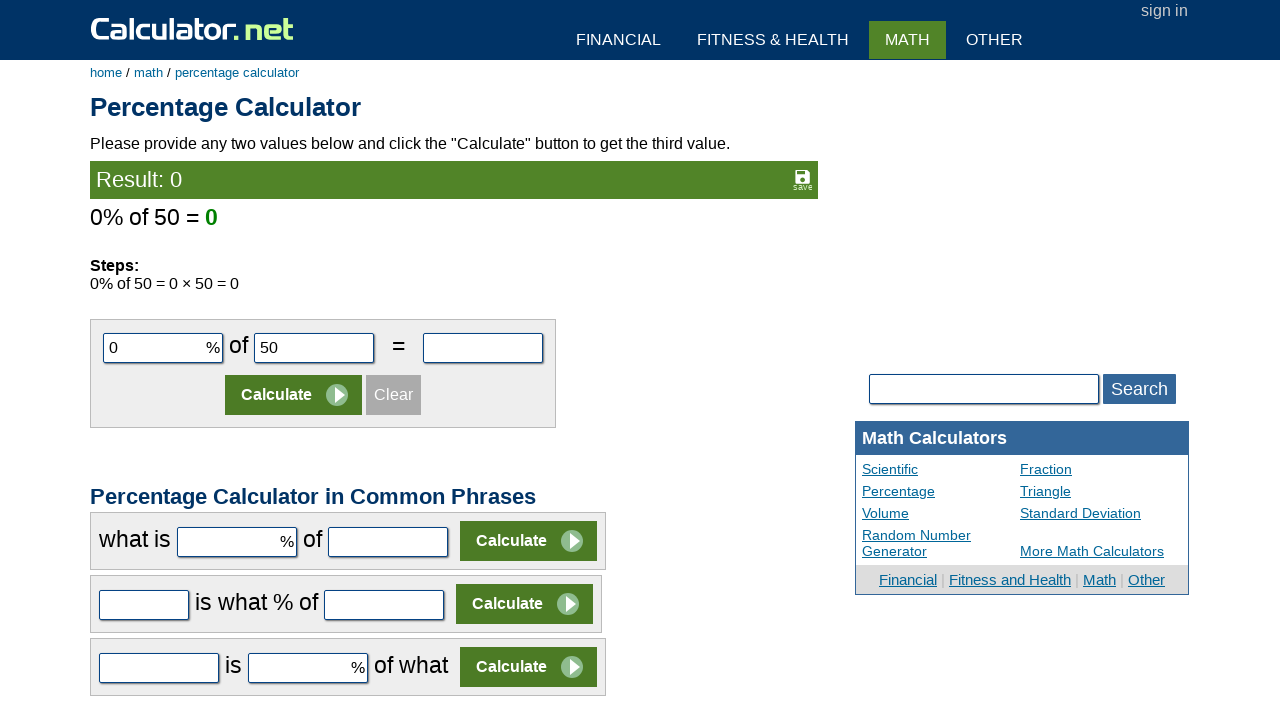

Result appeared - 0% of 50 equals 0
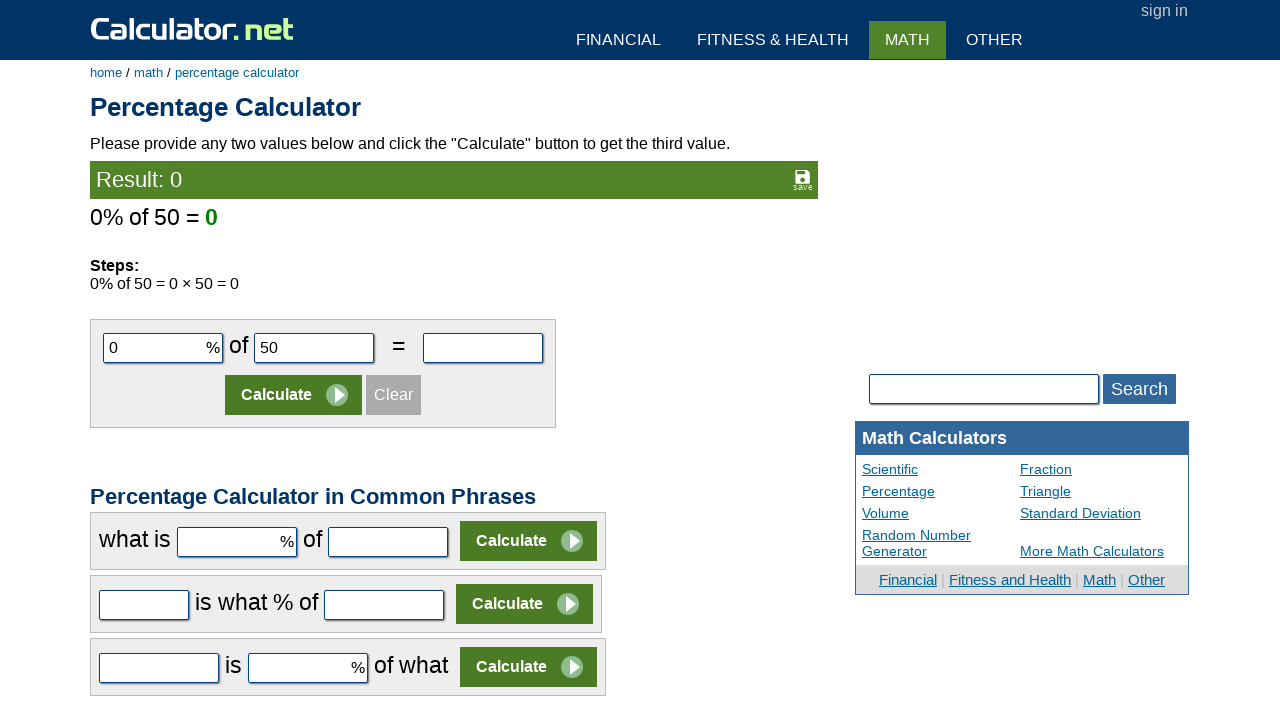

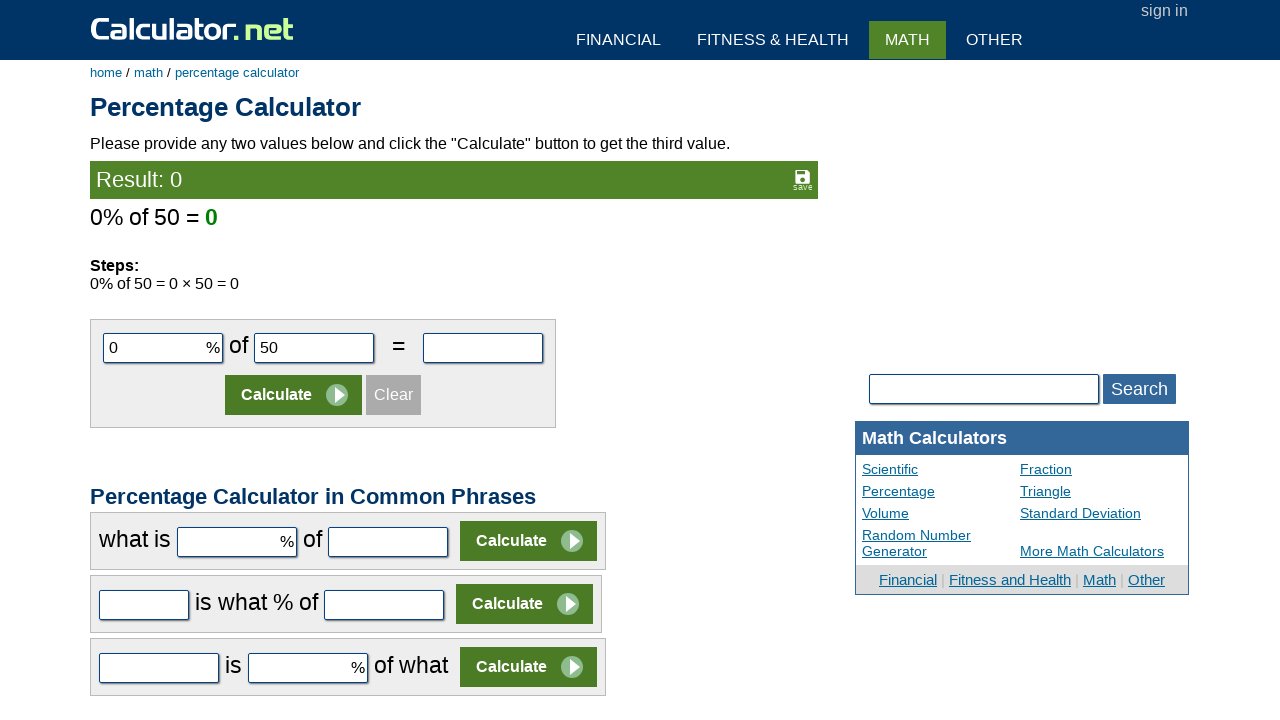